Navigates to the Mars NASA news page and waits for the news content to load, verifying that the news list text element is present.

Starting URL: https://data-class-mars.s3.amazonaws.com/Mars/index.html

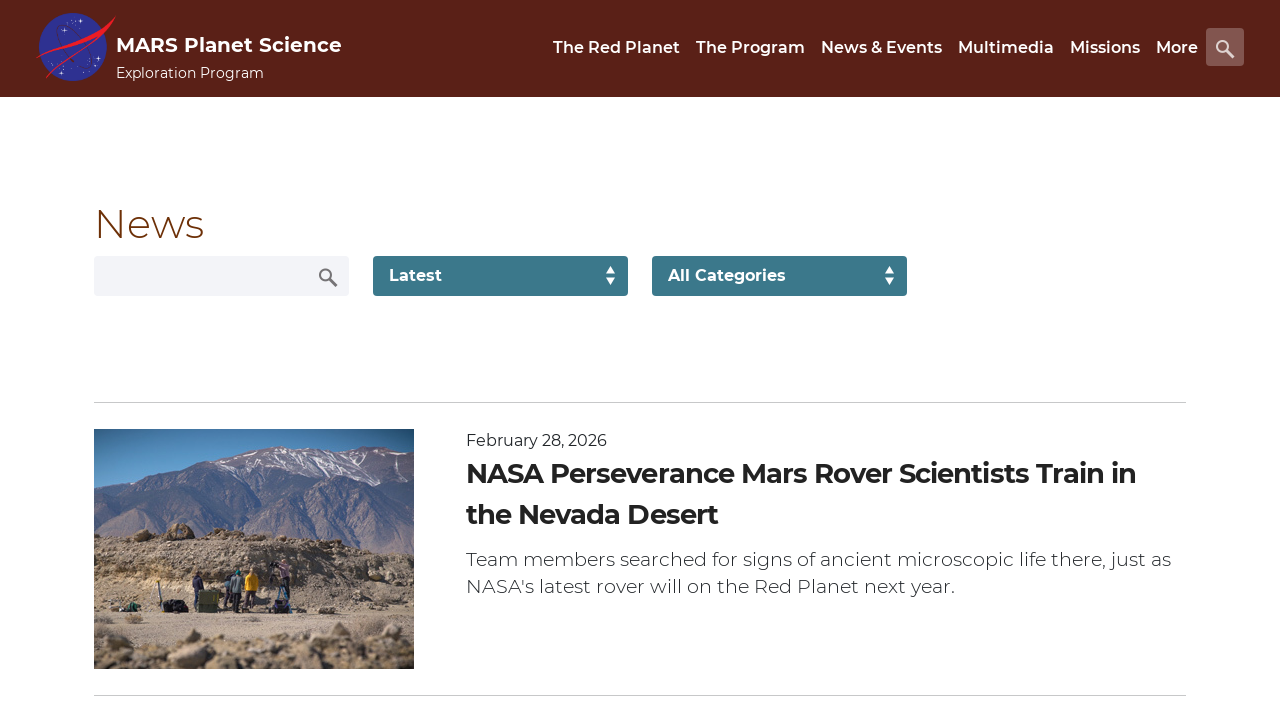

Navigated to Mars NASA news page
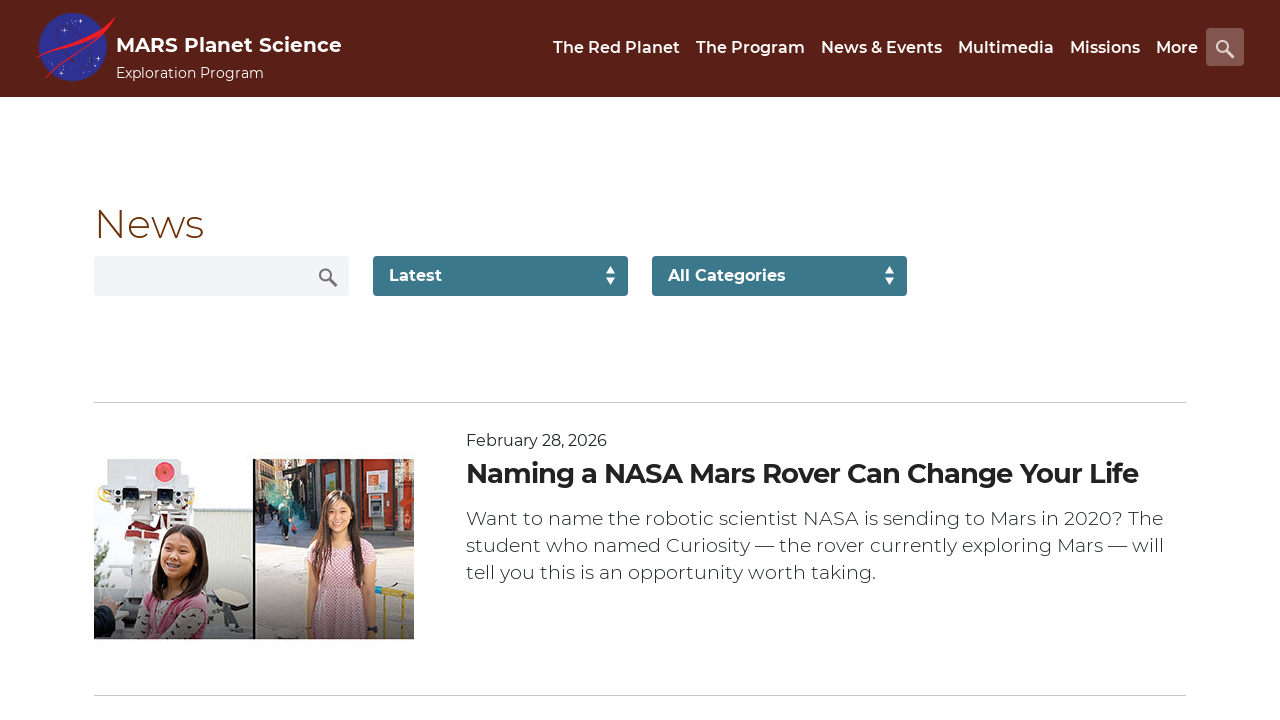

News list text element loaded
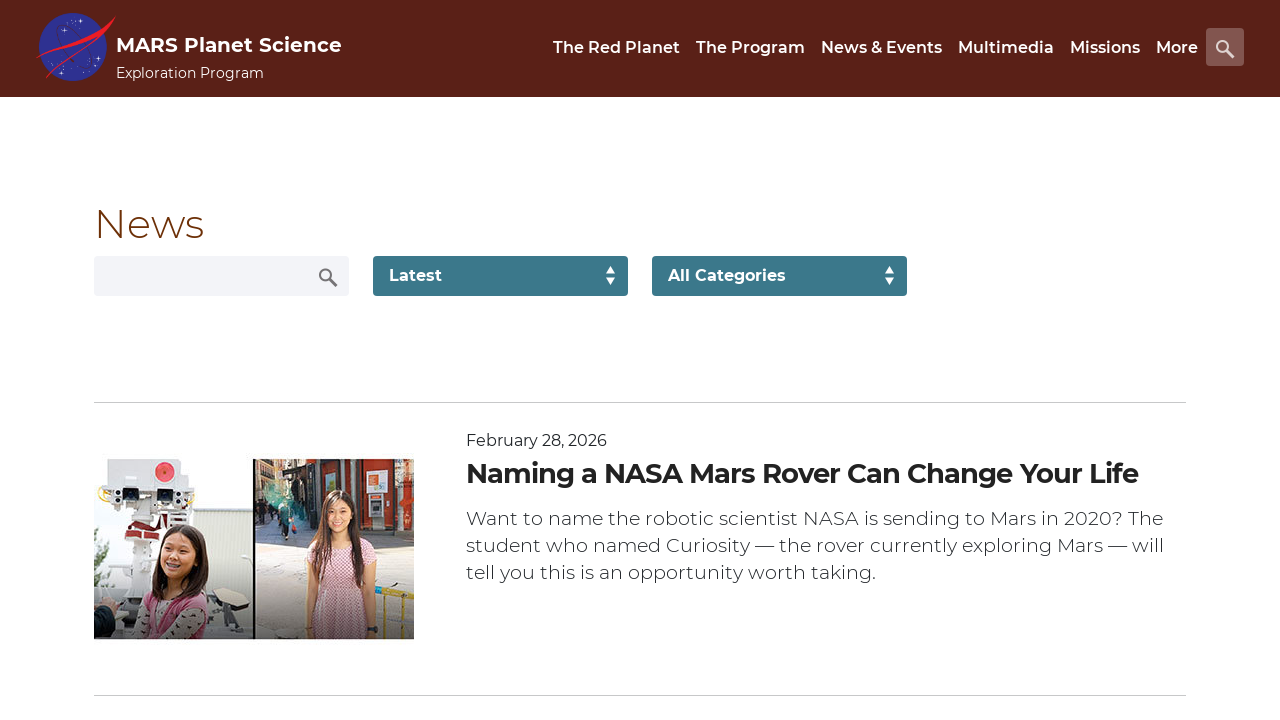

Content title element is present
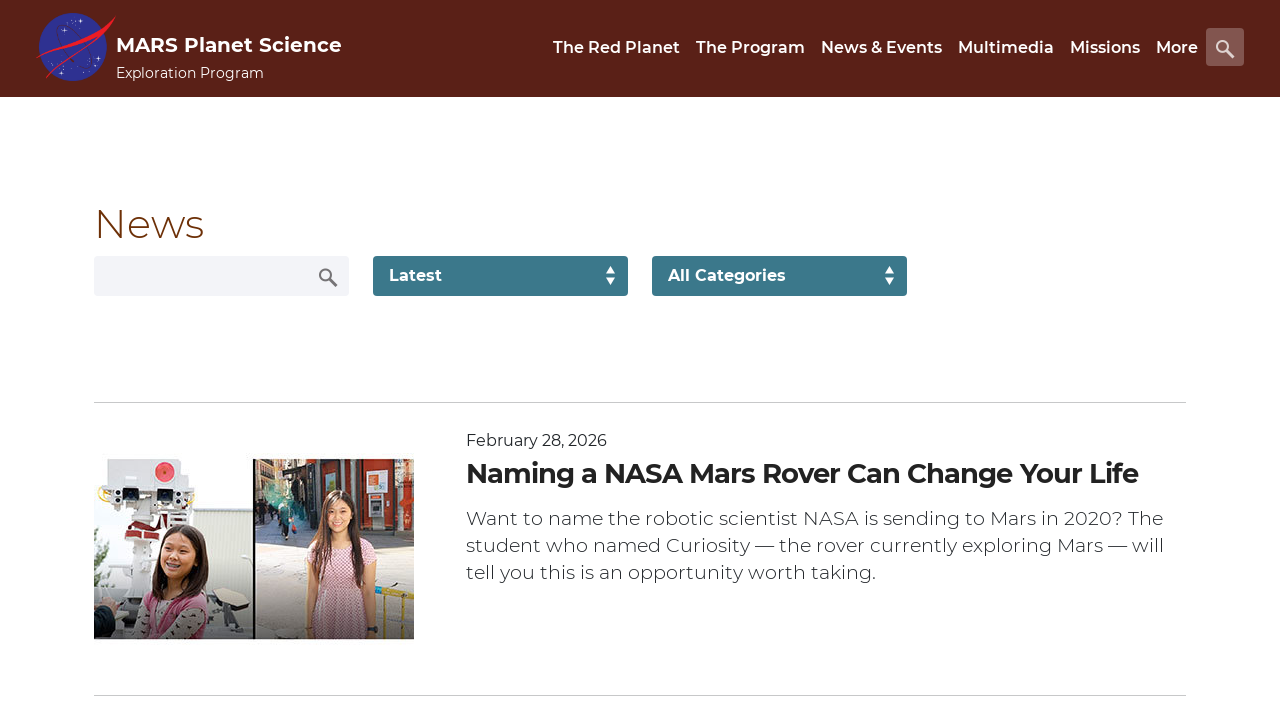

Article teaser body element is present
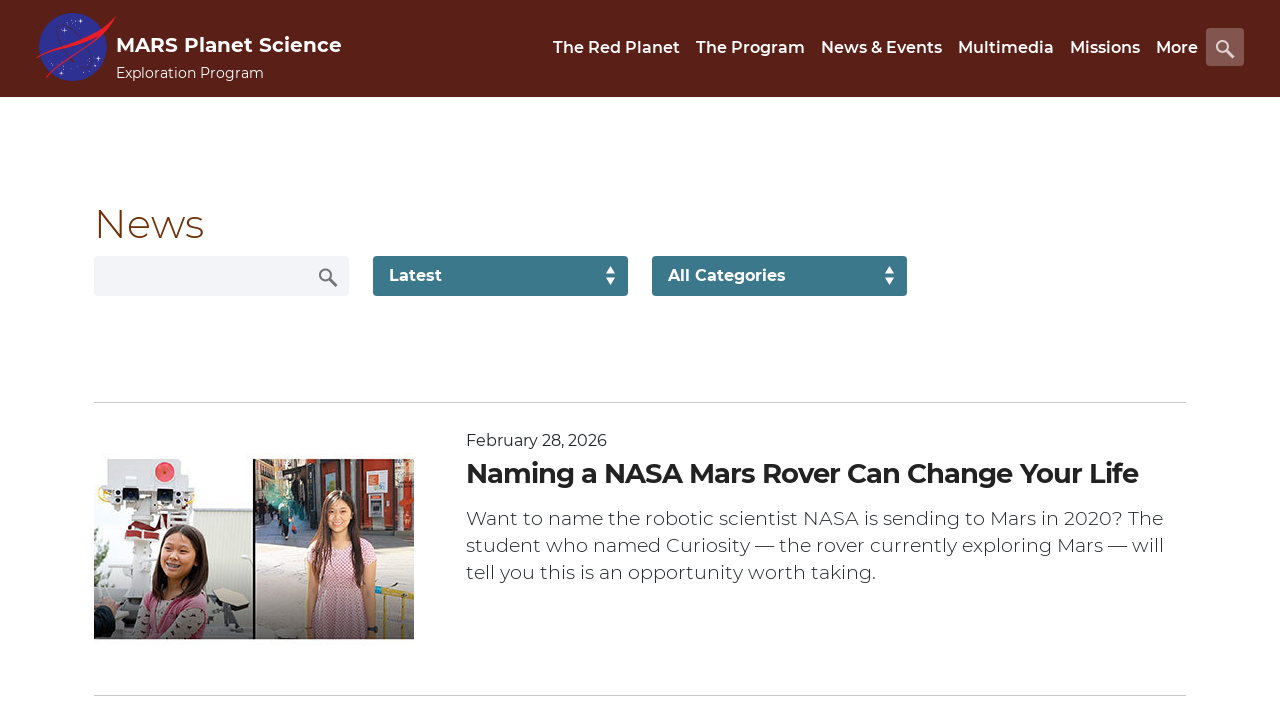

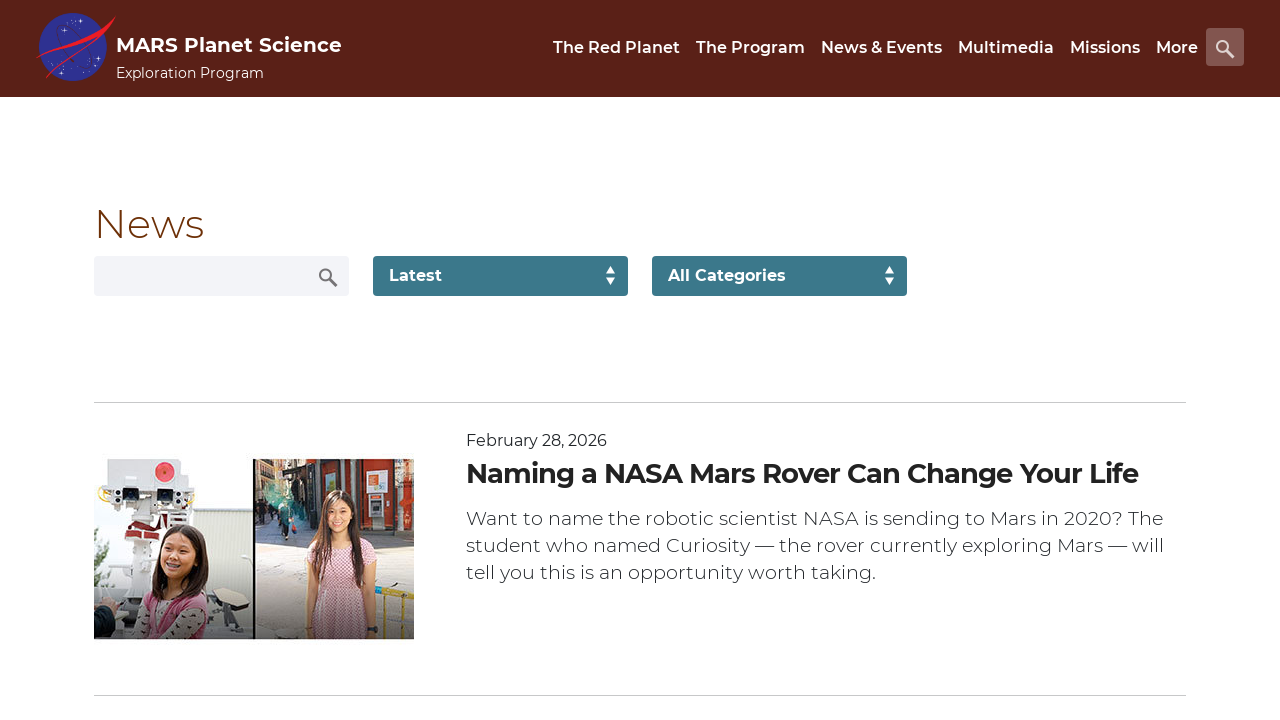